Tests file upload functionality by selecting a file and clicking the upload button to submit it

Starting URL: https://the-internet.herokuapp.com/upload

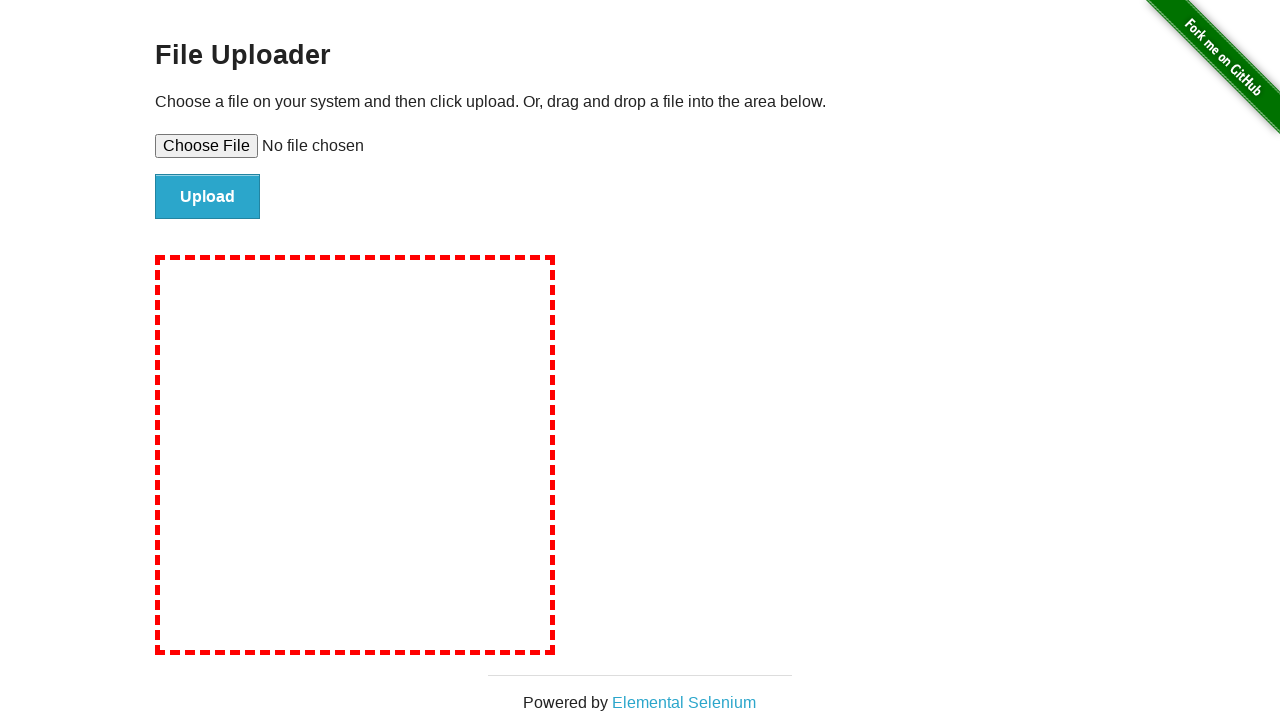

Created temporary test file for upload
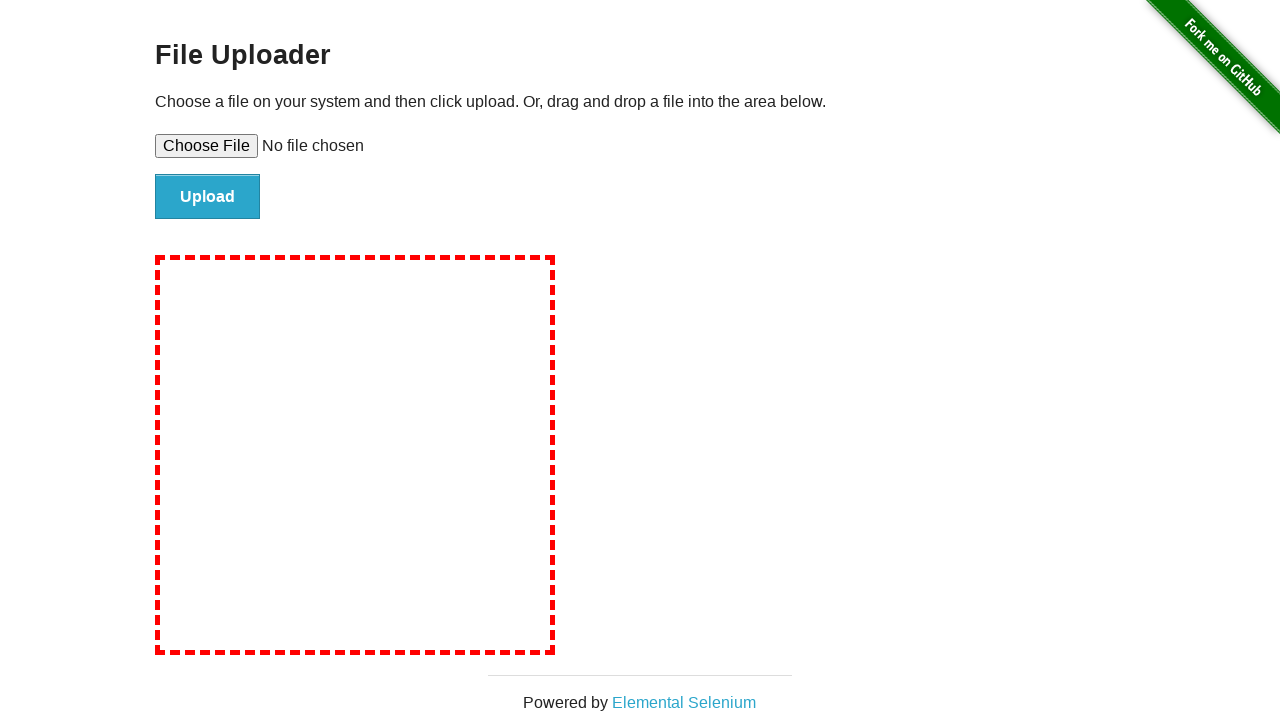

Selected test file for upload
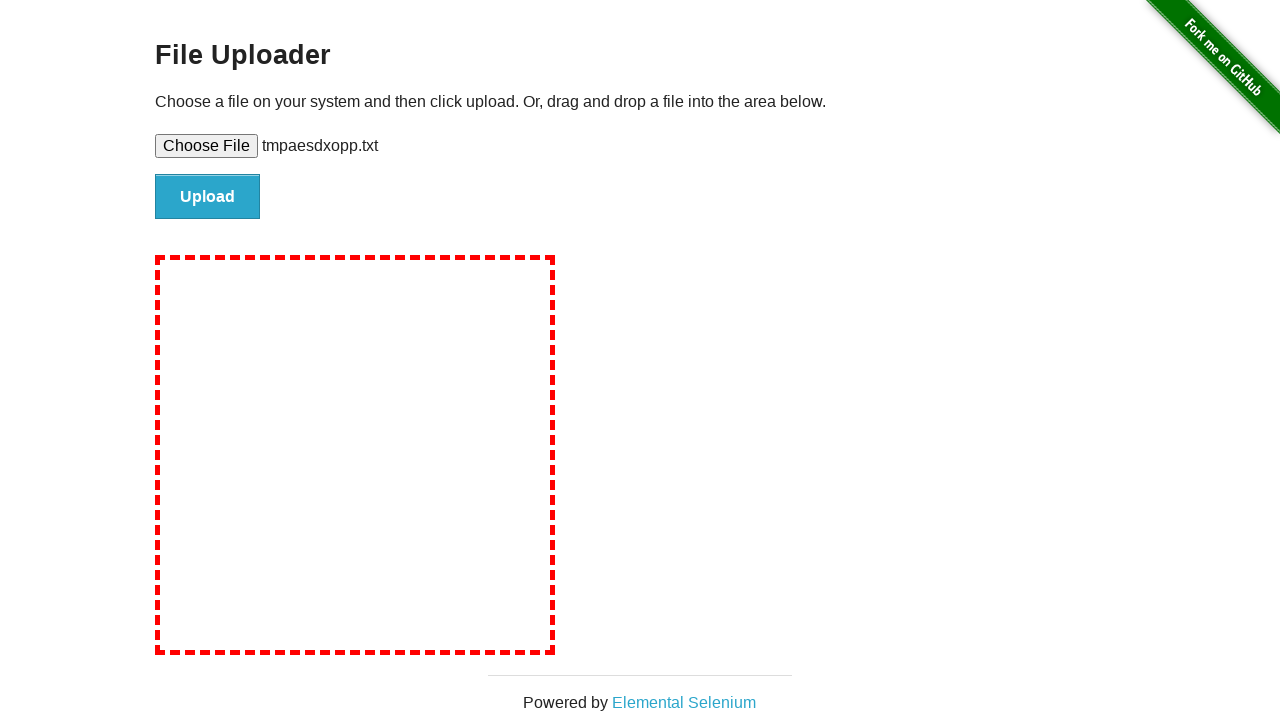

Clicked upload button to submit file at (208, 197) on #file-submit
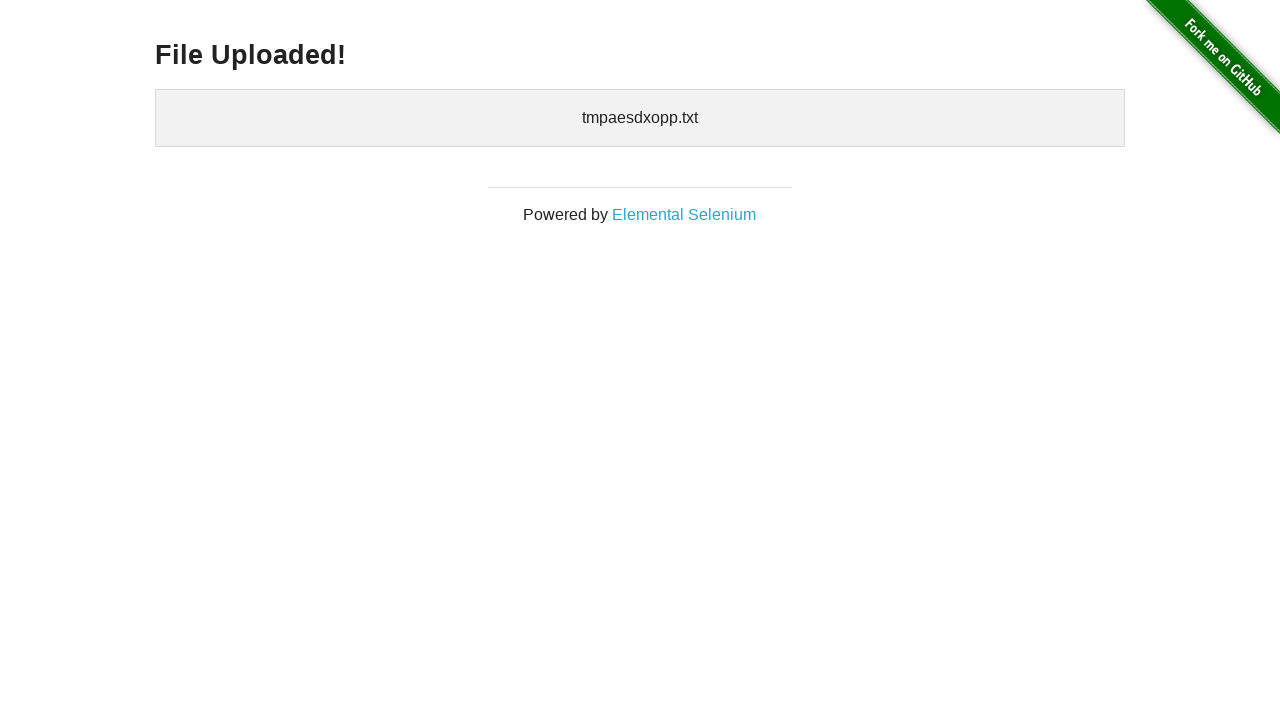

Upload confirmation appeared - file upload successful
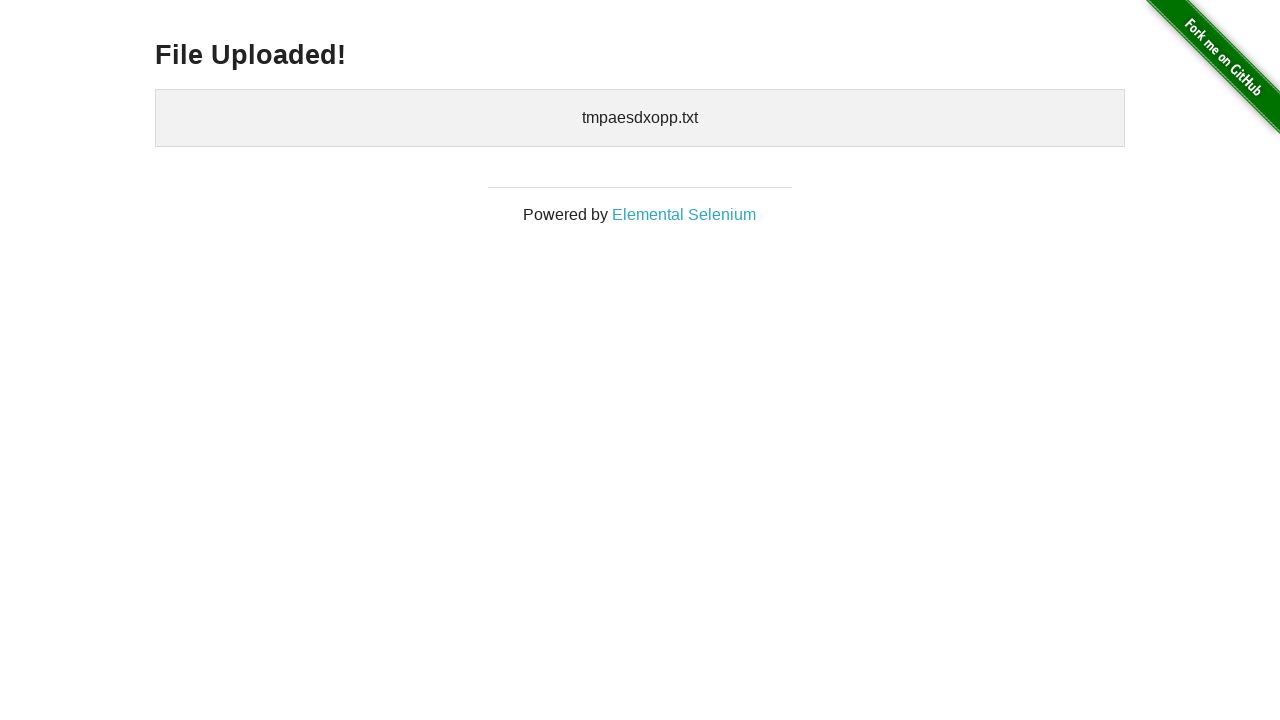

Cleaned up temporary test file
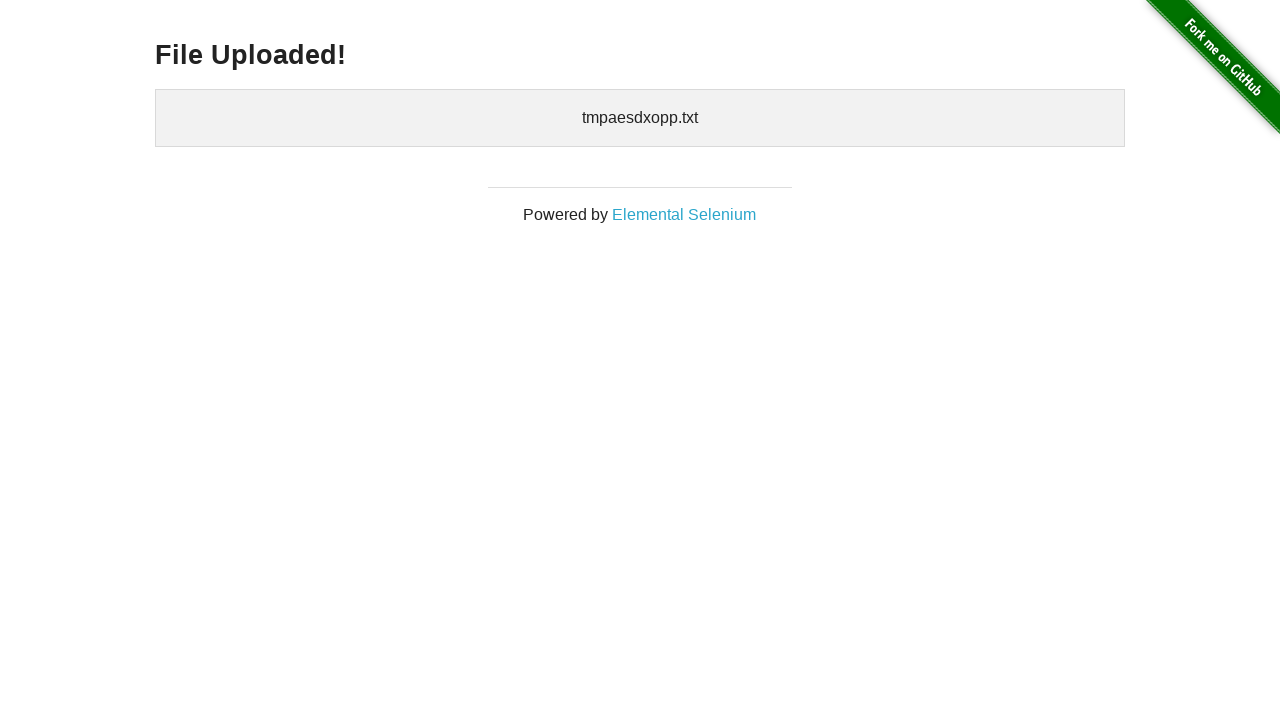

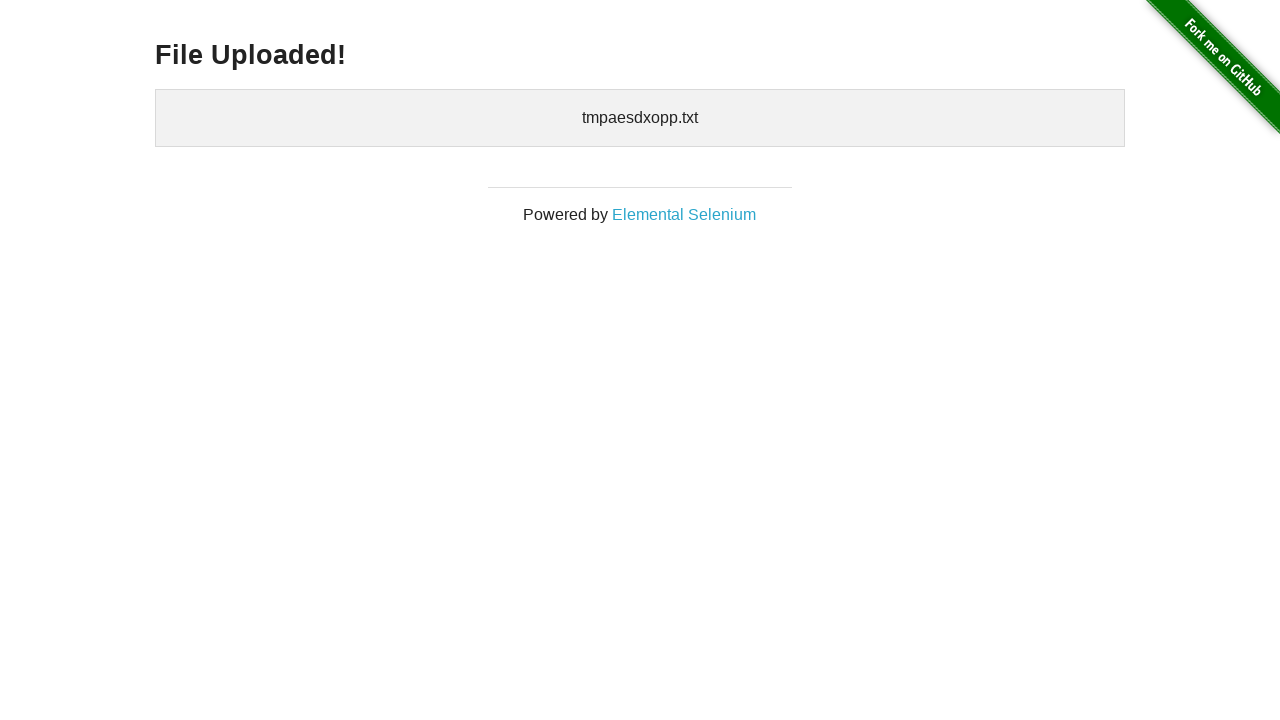